Tests dynamic controls by clicking Remove button, verifying "It's gone!" message appears, then clicking Add button and verifying "It's back!" message appears.

Starting URL: https://the-internet.herokuapp.com/dynamic_controls

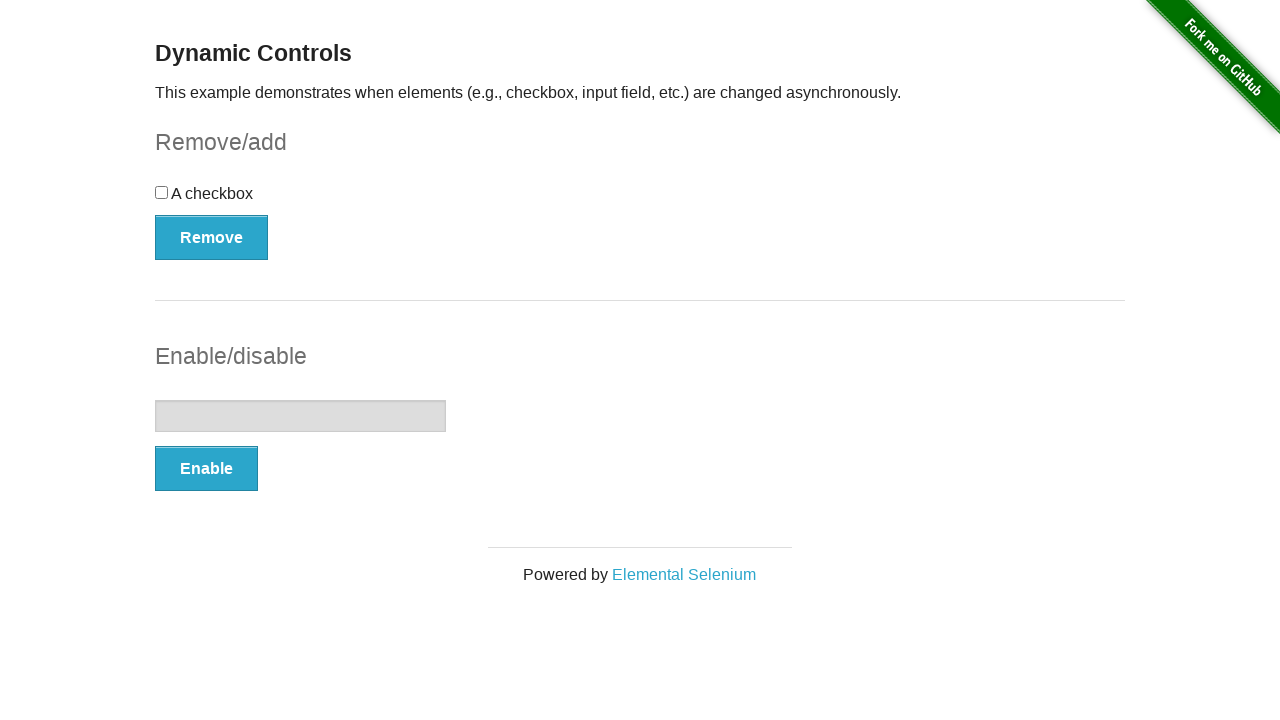

Clicked Remove button to remove dynamic control at (212, 237) on xpath=//button[@onclick='swapCheckbox()']
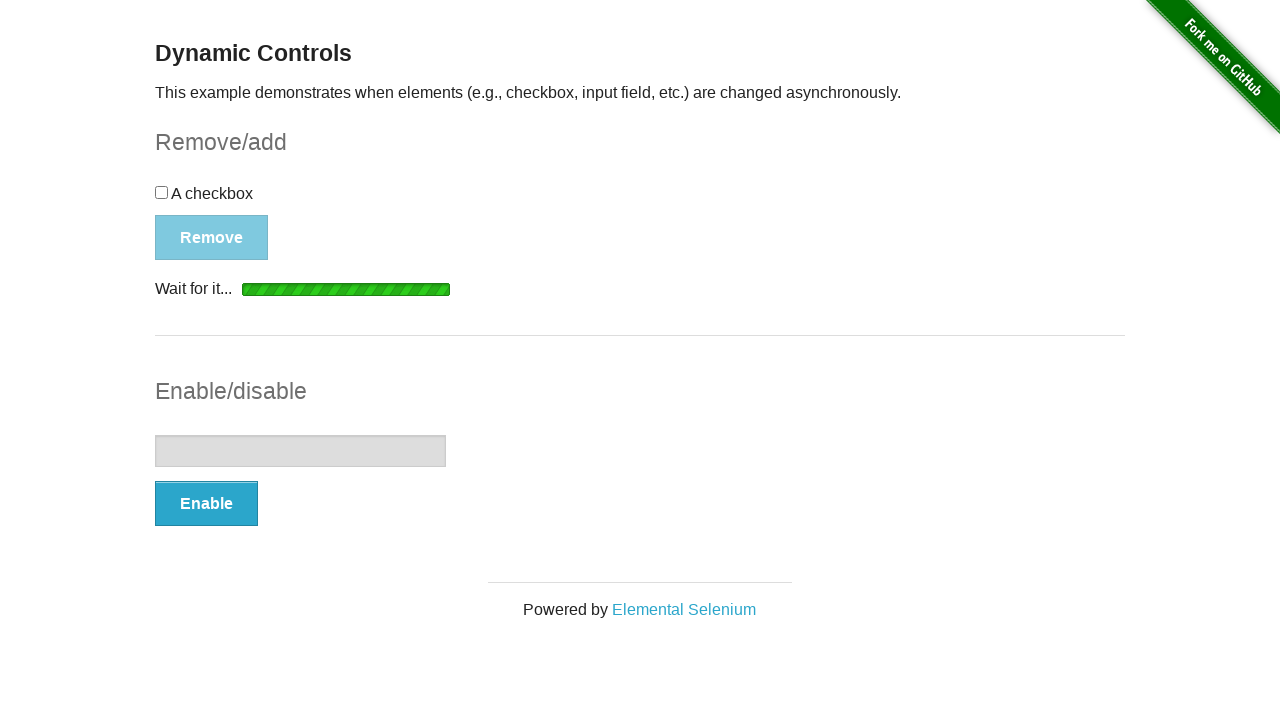

Waited for and found 'It's gone!' message after removal
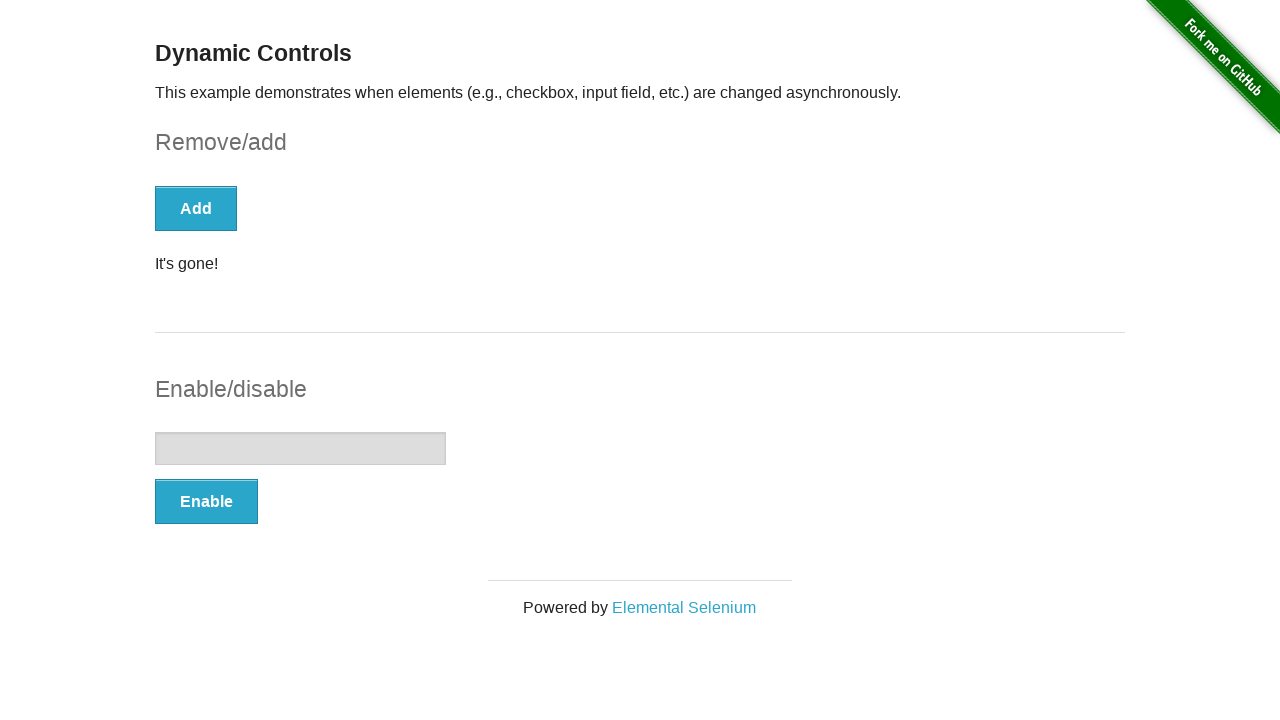

Verified 'It's gone!' message is visible
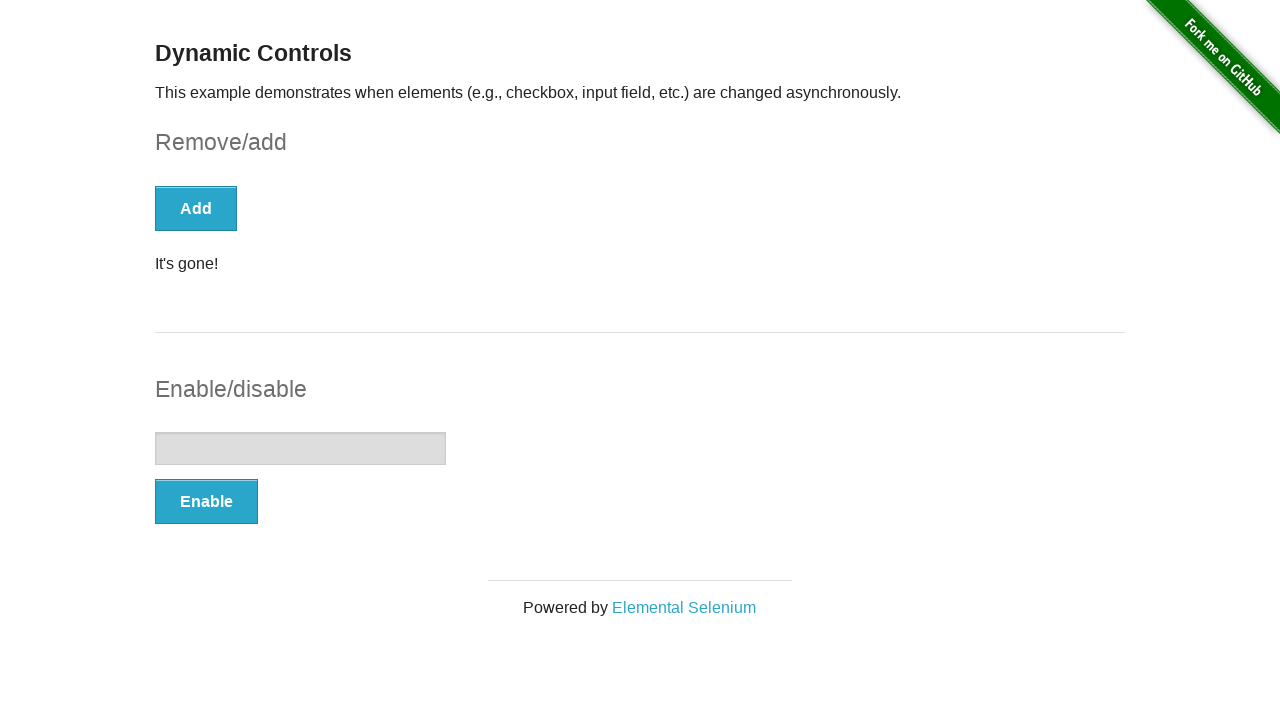

Clicked Add button to restore dynamic control at (196, 208) on xpath=//button[text()='Add']
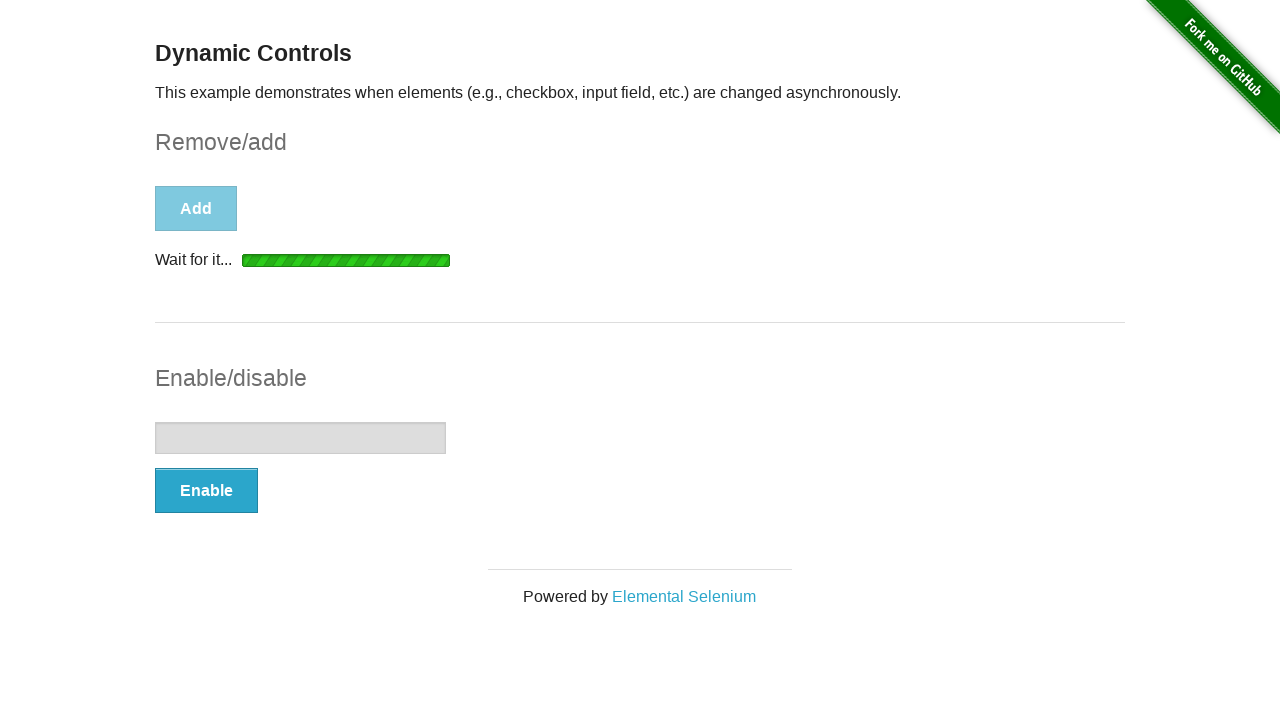

Waited for and found 'It's back!' message after restoration
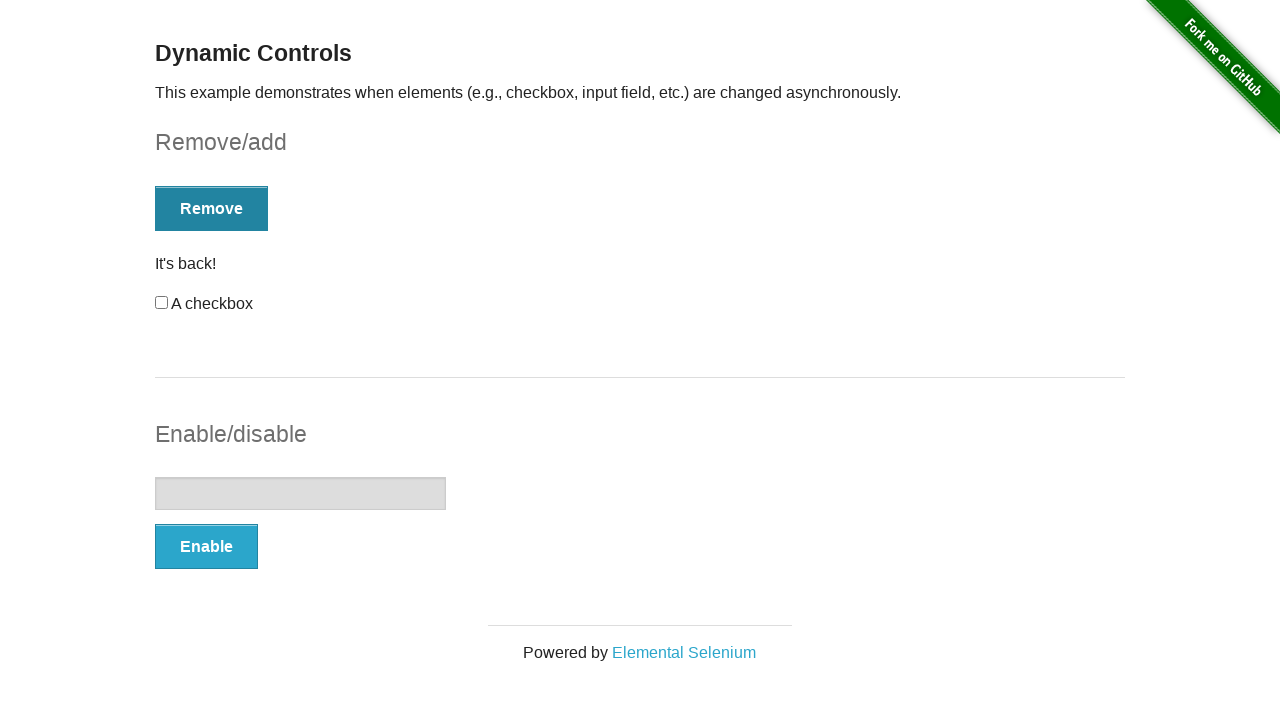

Verified 'It's back!' message is visible
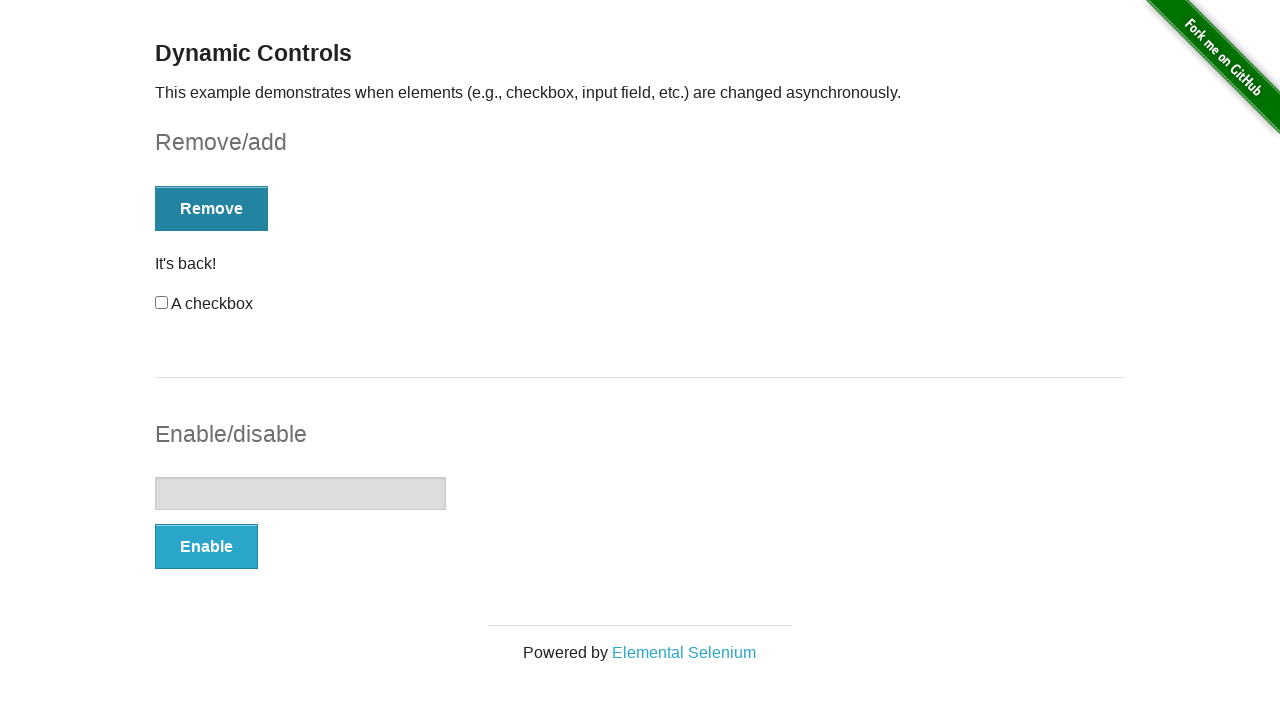

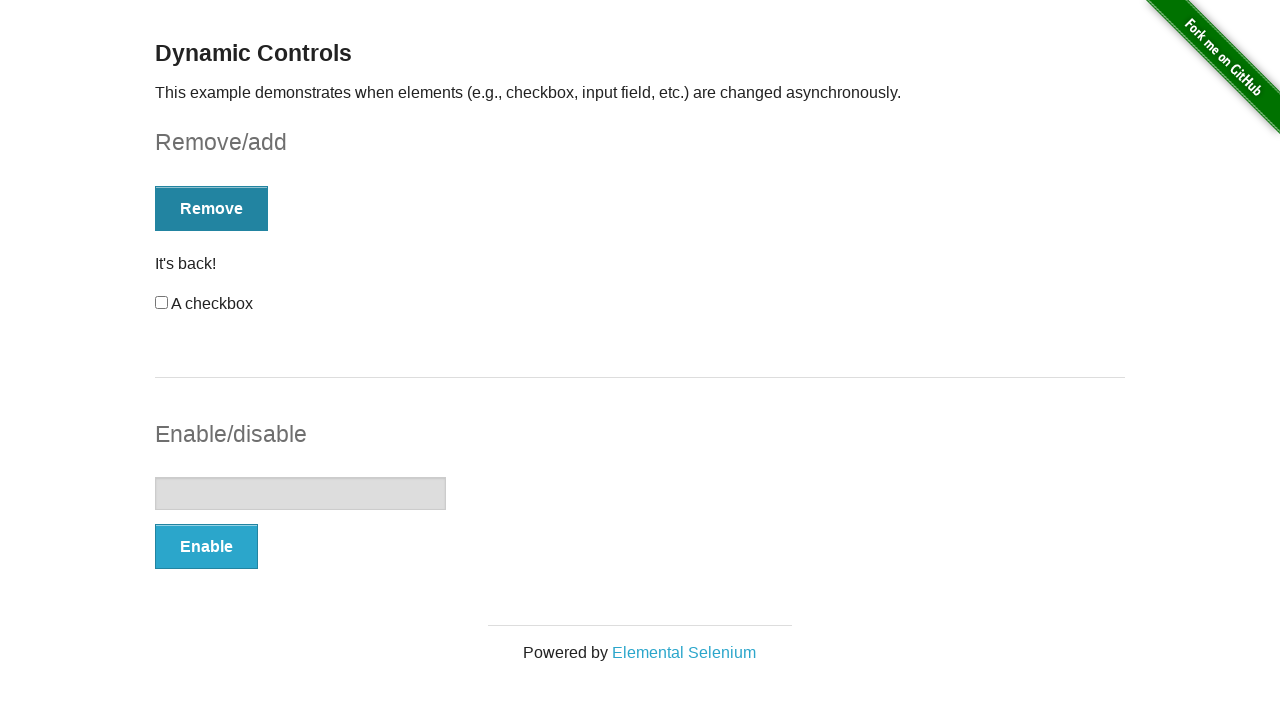